Tests that browser back button works correctly with filter navigation

Starting URL: https://demo.playwright.dev/todomvc

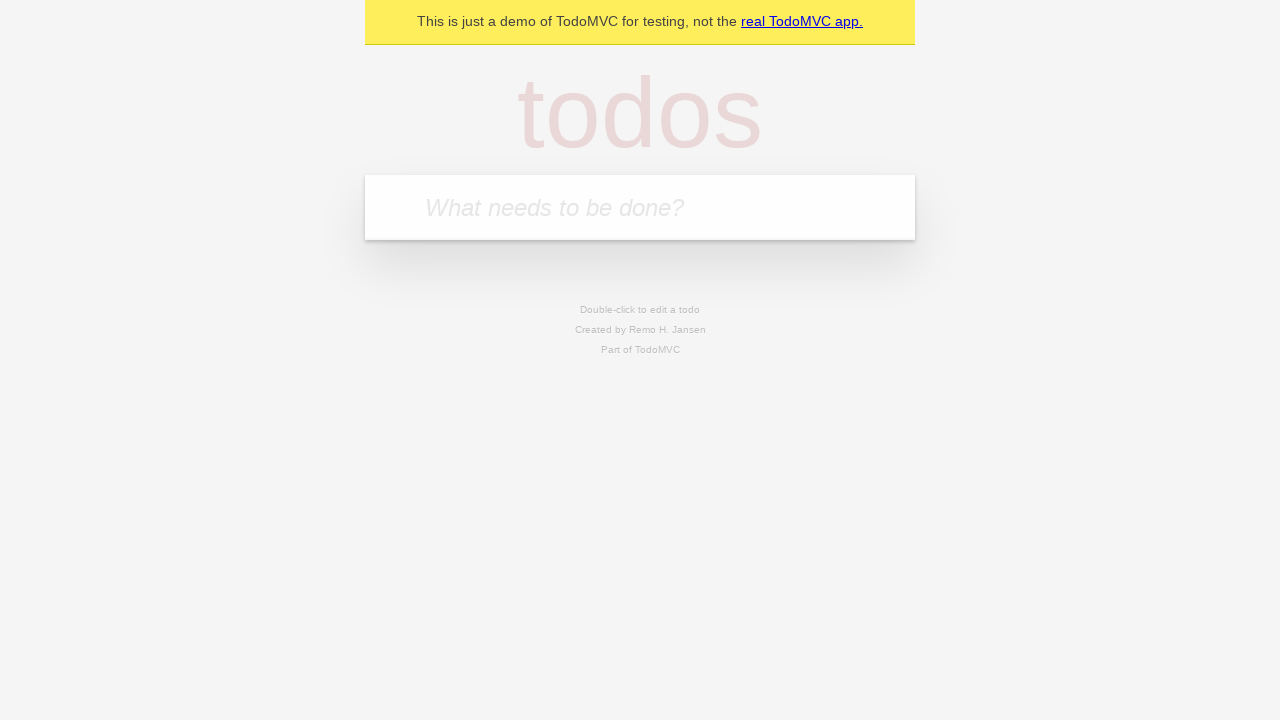

Filled todo input with 'buy some cheese' on internal:attr=[placeholder="What needs to be done?"i]
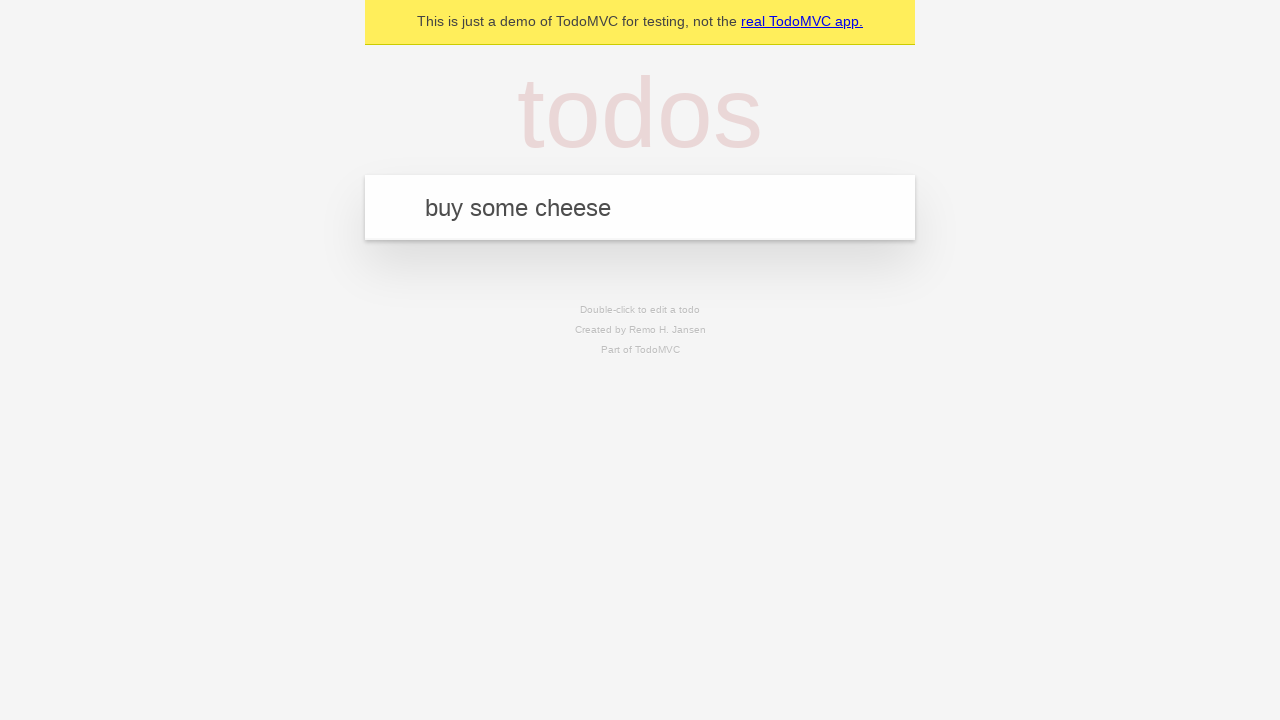

Pressed Enter to create todo 'buy some cheese' on internal:attr=[placeholder="What needs to be done?"i]
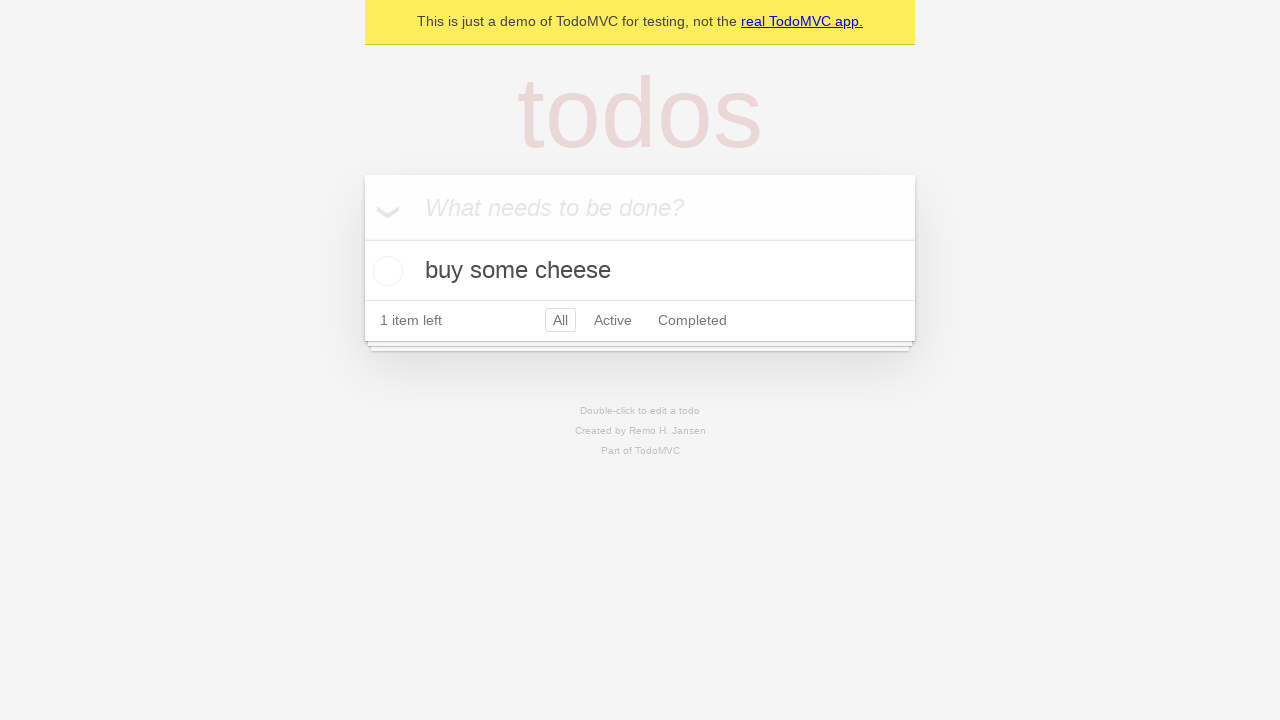

Filled todo input with 'feed the cat' on internal:attr=[placeholder="What needs to be done?"i]
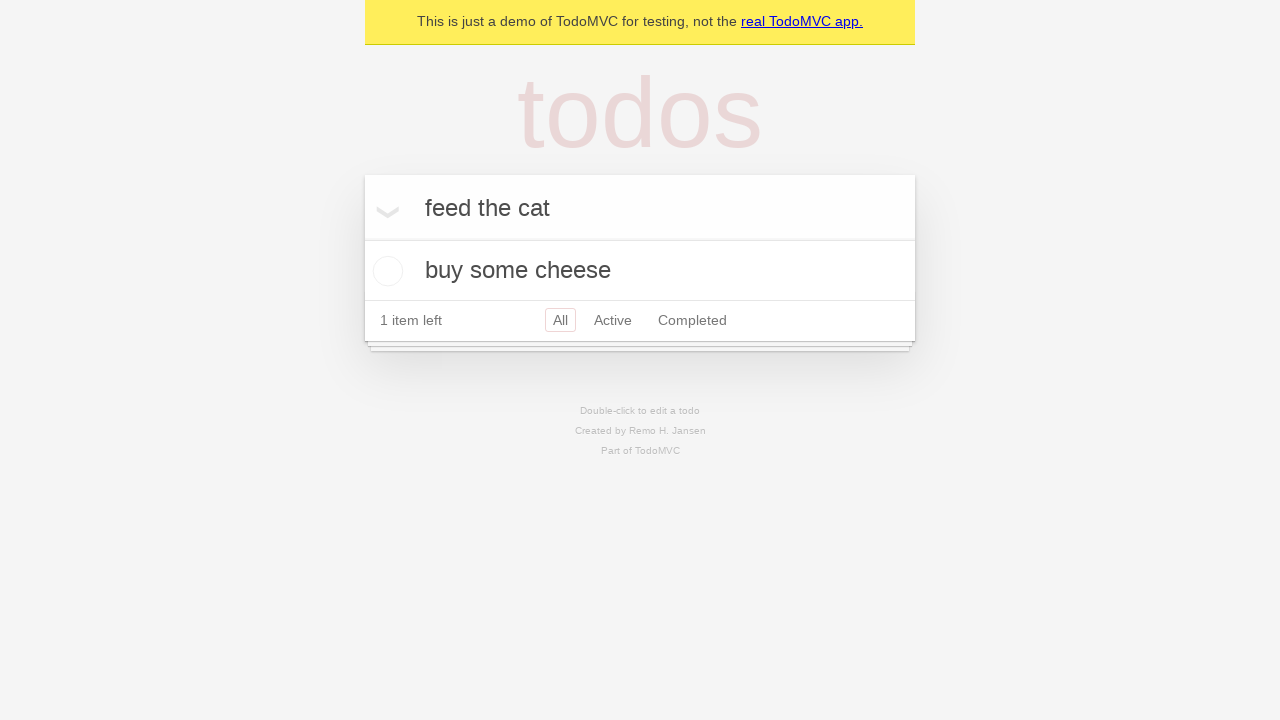

Pressed Enter to create todo 'feed the cat' on internal:attr=[placeholder="What needs to be done?"i]
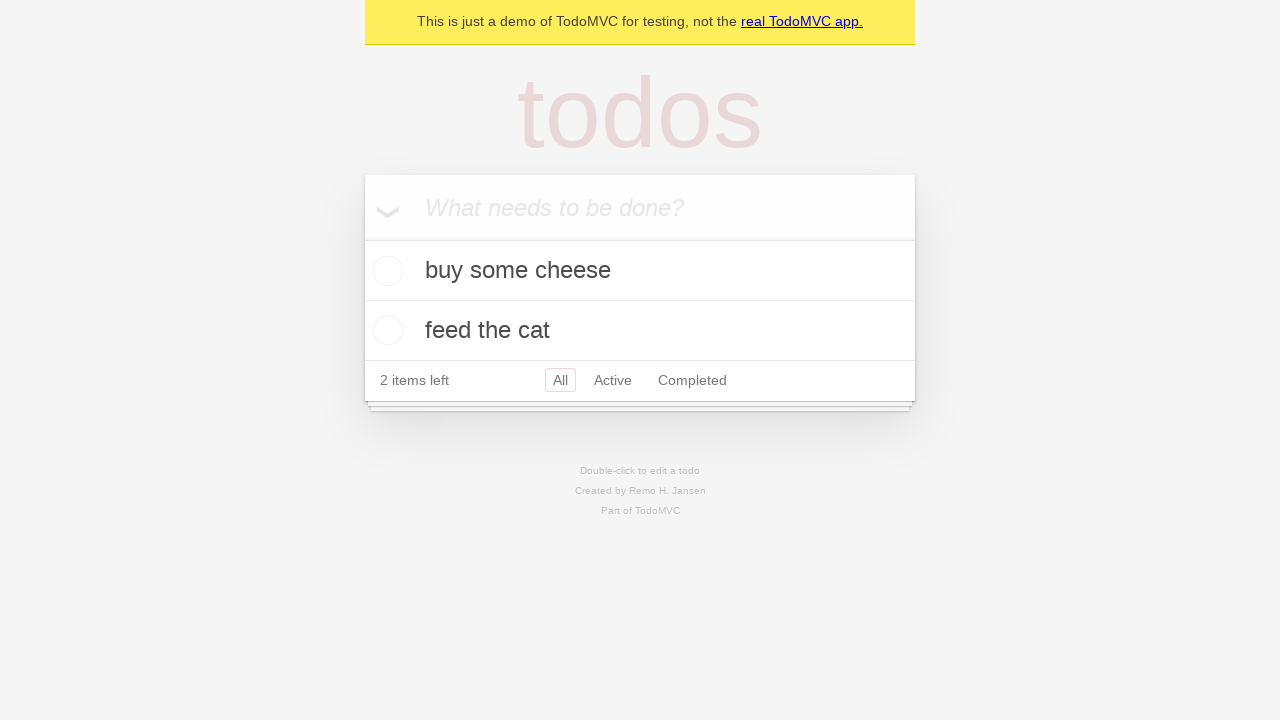

Filled todo input with 'book a doctors appointment' on internal:attr=[placeholder="What needs to be done?"i]
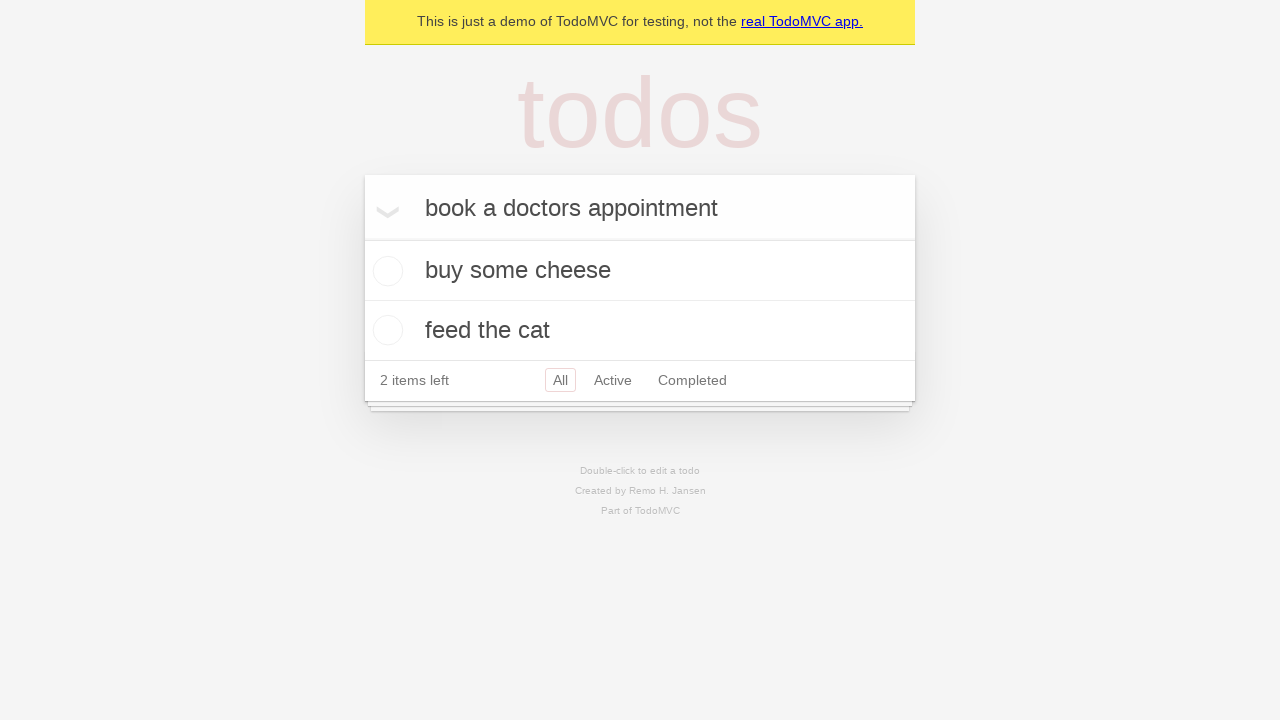

Pressed Enter to create todo 'book a doctors appointment' on internal:attr=[placeholder="What needs to be done?"i]
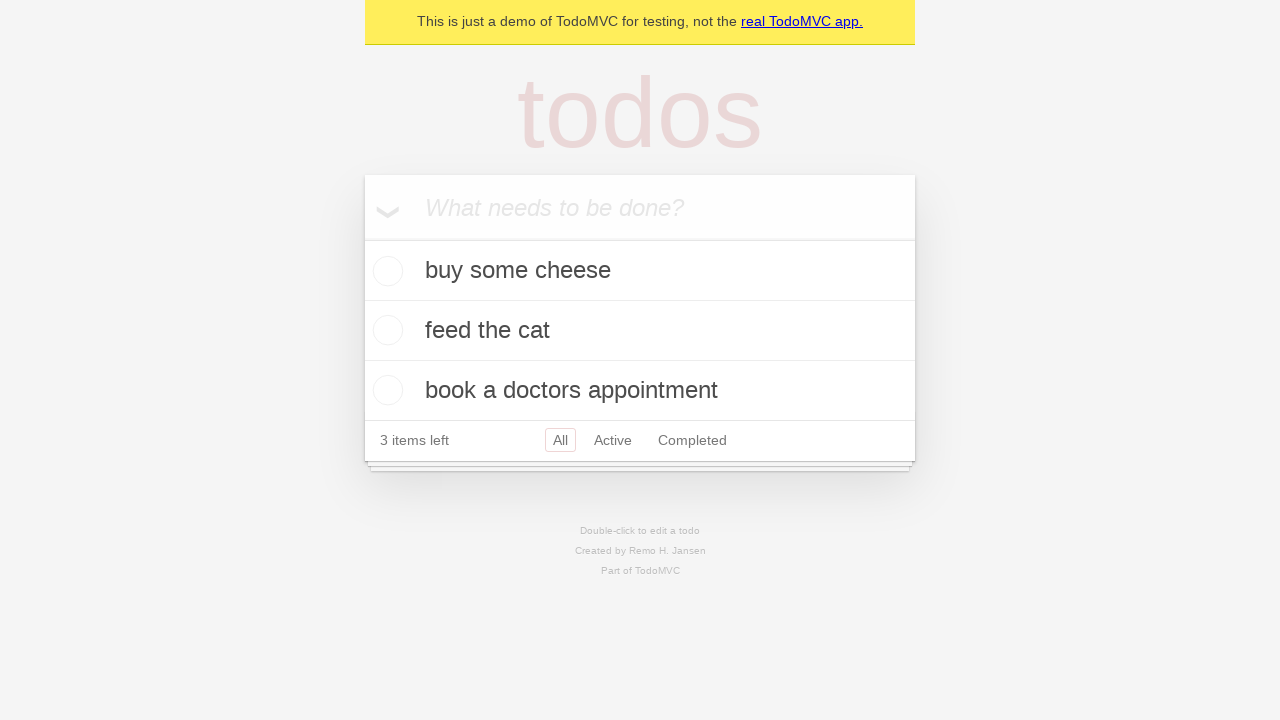

Checked the second todo item at (385, 330) on internal:testid=[data-testid="todo-item"s] >> nth=1 >> internal:role=checkbox
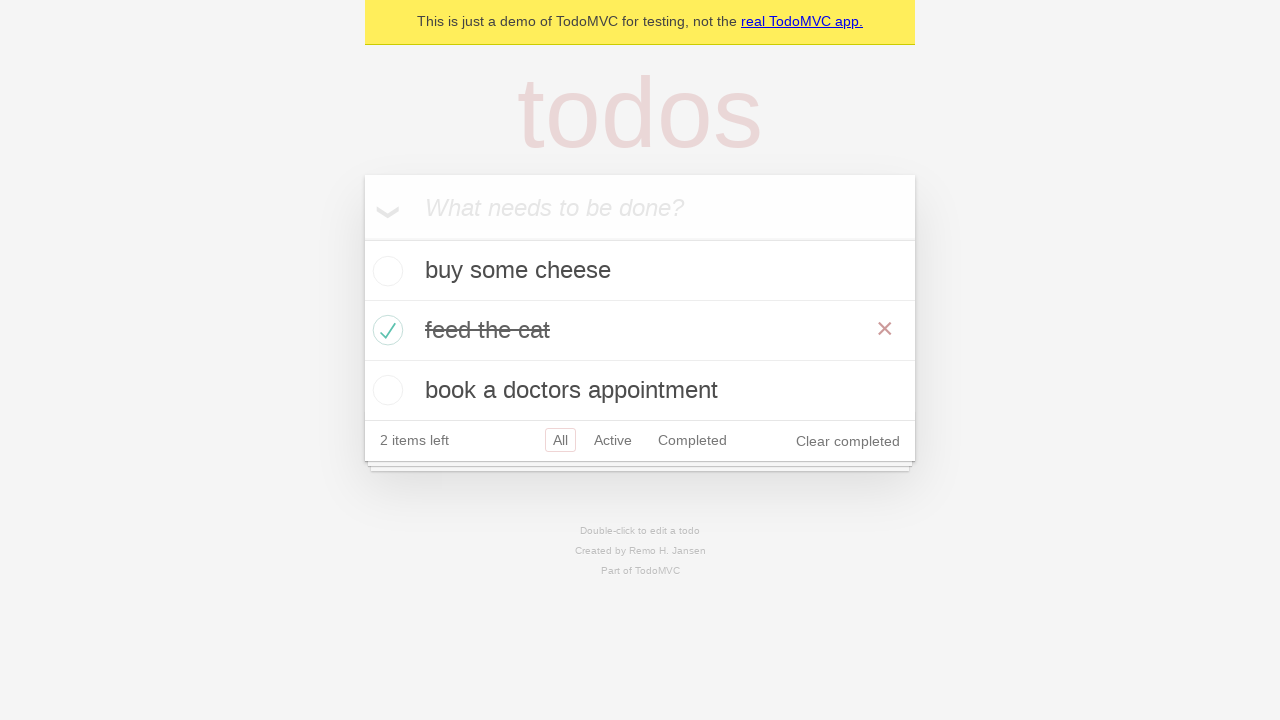

Clicked 'All' filter at (560, 440) on internal:role=link[name="All"i]
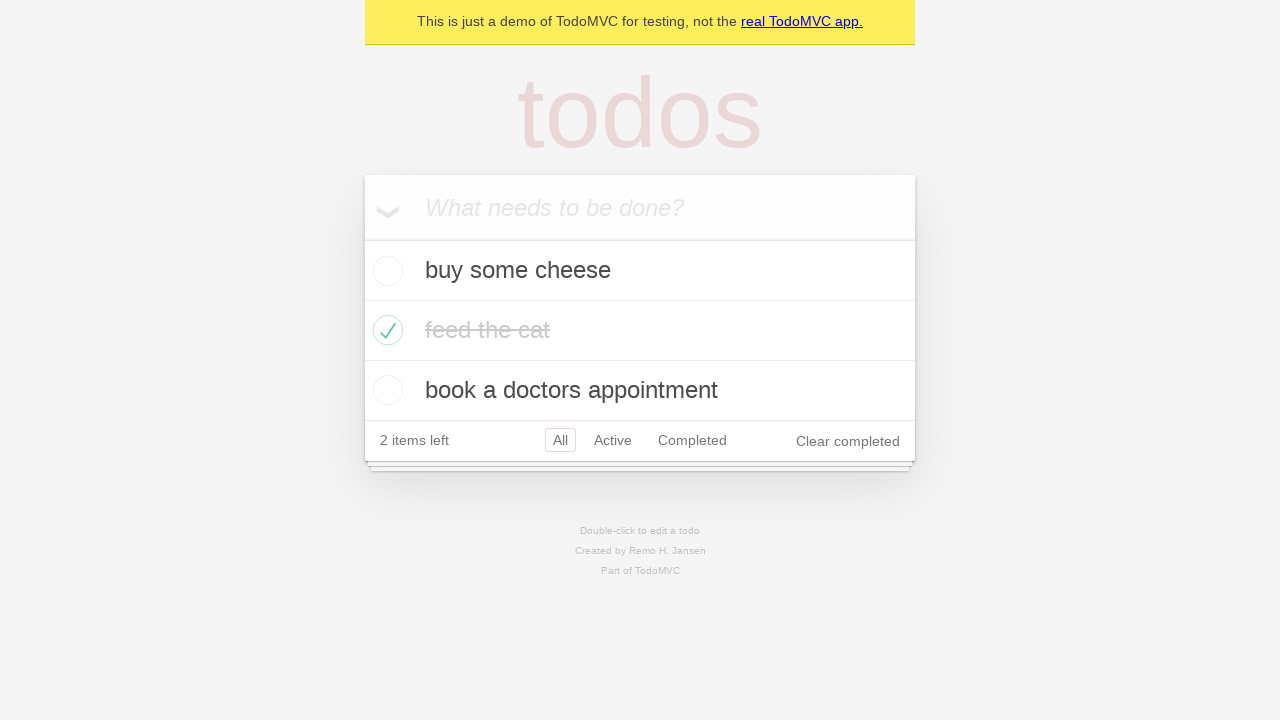

Clicked 'Active' filter at (613, 440) on internal:role=link[name="Active"i]
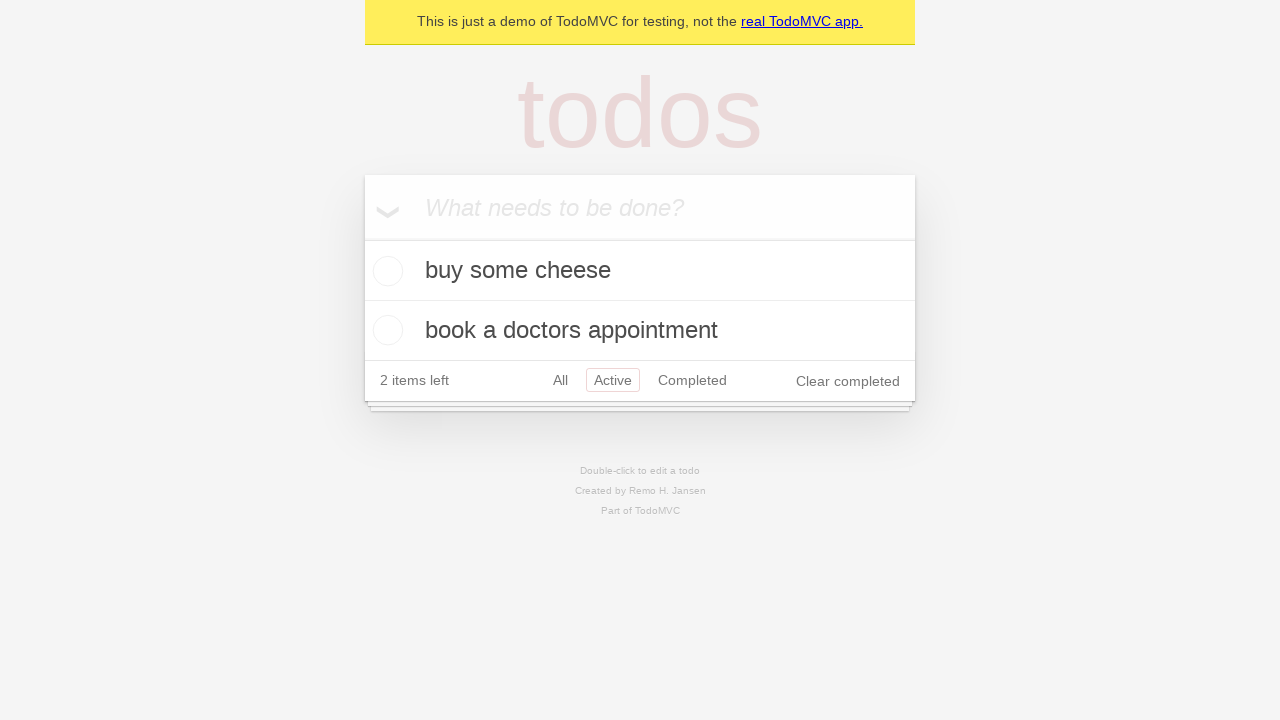

Clicked 'Completed' filter at (692, 380) on internal:role=link[name="Completed"i]
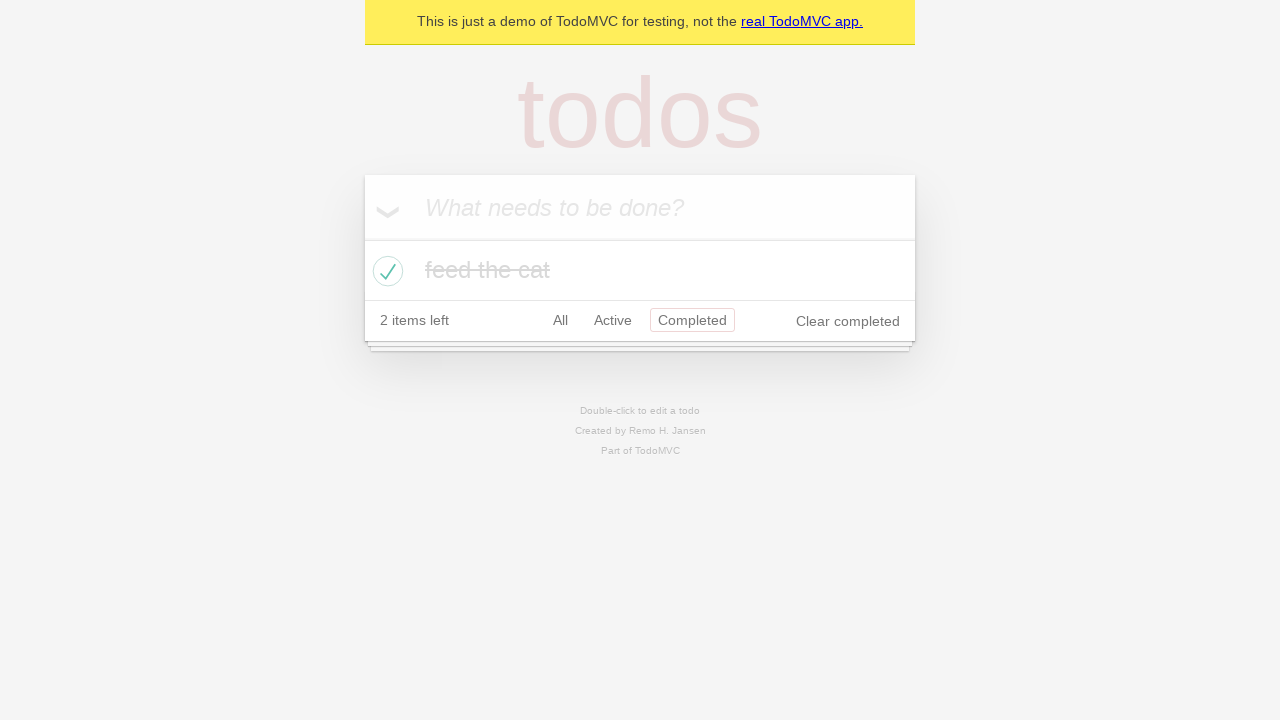

Navigated back from 'Completed' filter to 'Active' filter
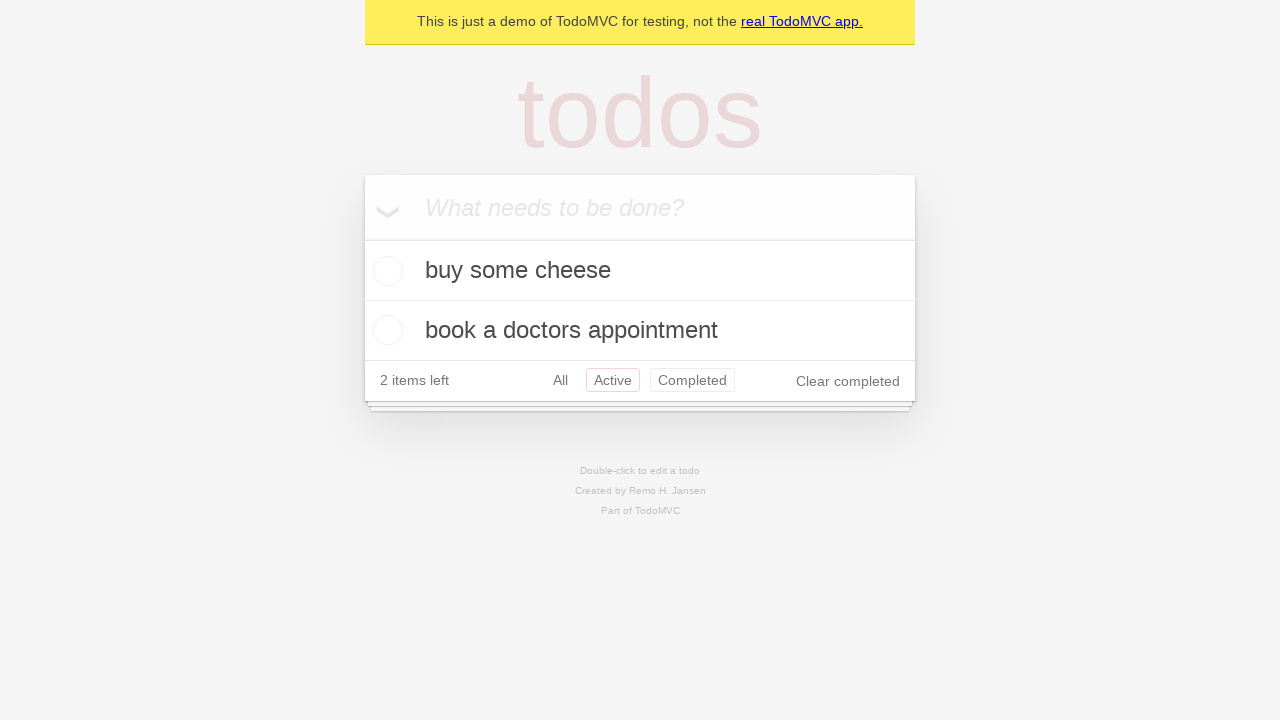

Navigated back from 'Active' filter to 'All' filter
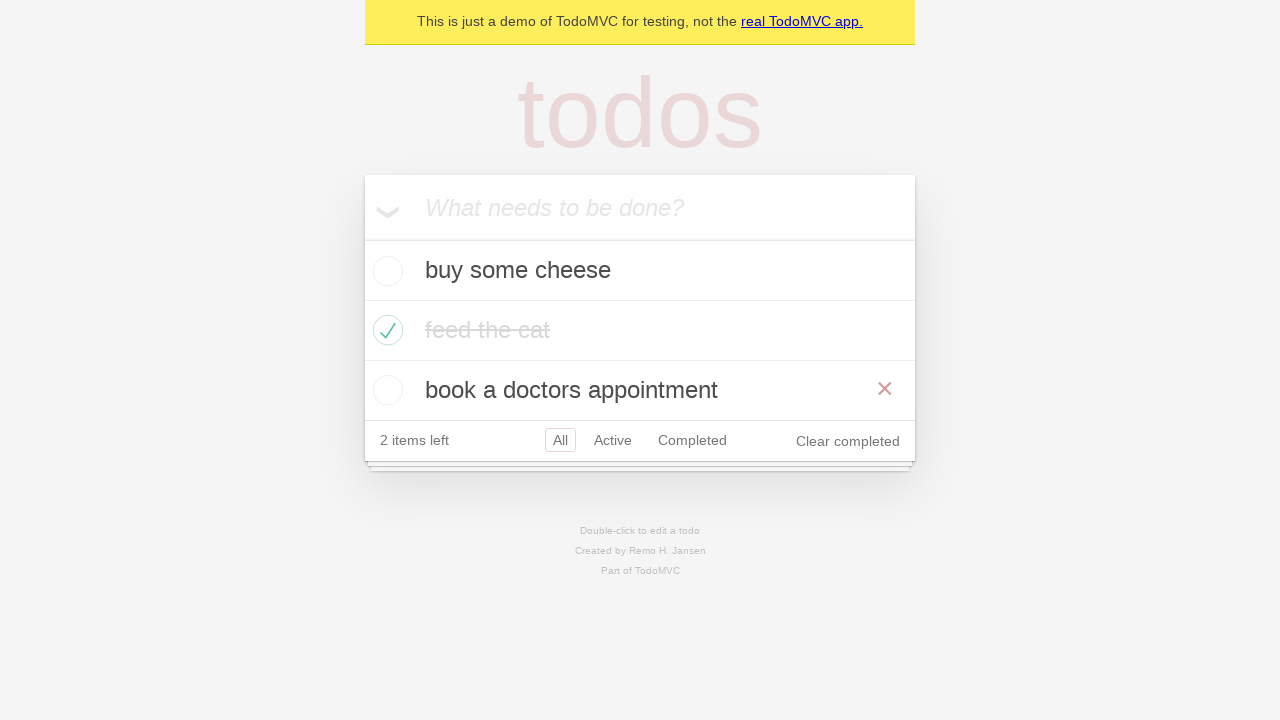

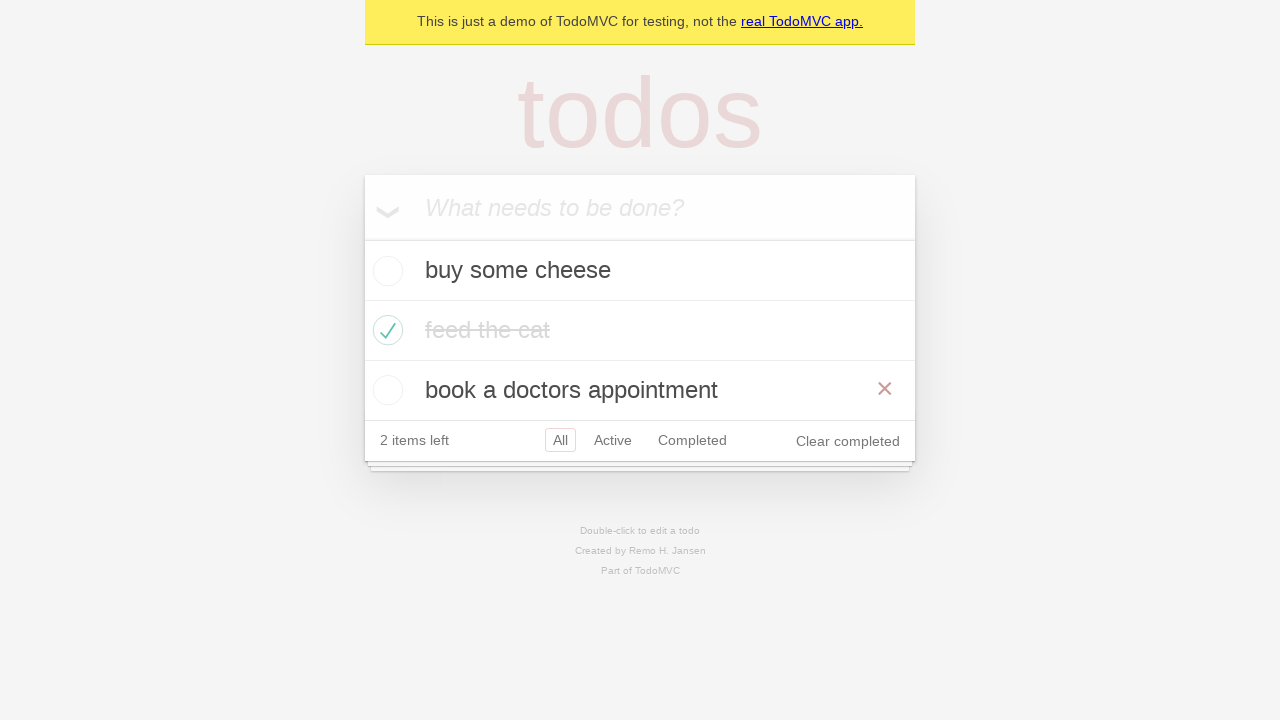